Tests the YouTube logo/icon link to verify it navigates back to the homepage.

Starting URL: https://www.youtube.com/

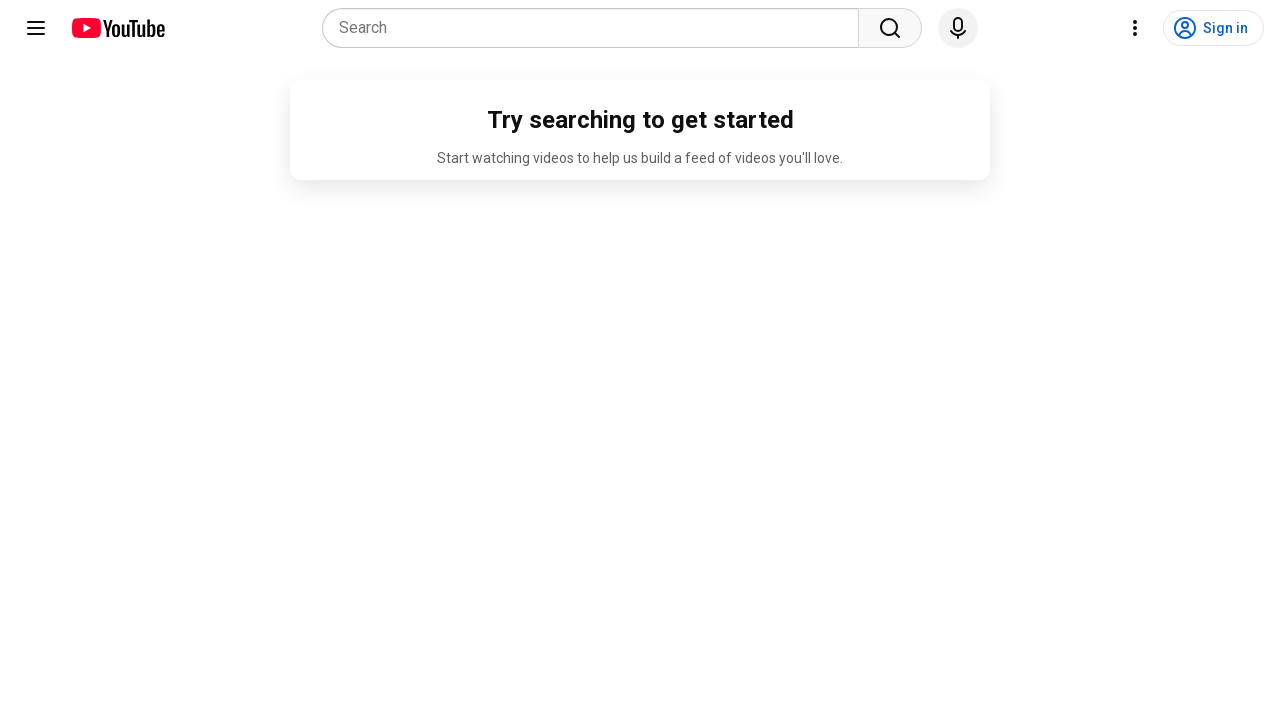

YouTube logo link appeared on page
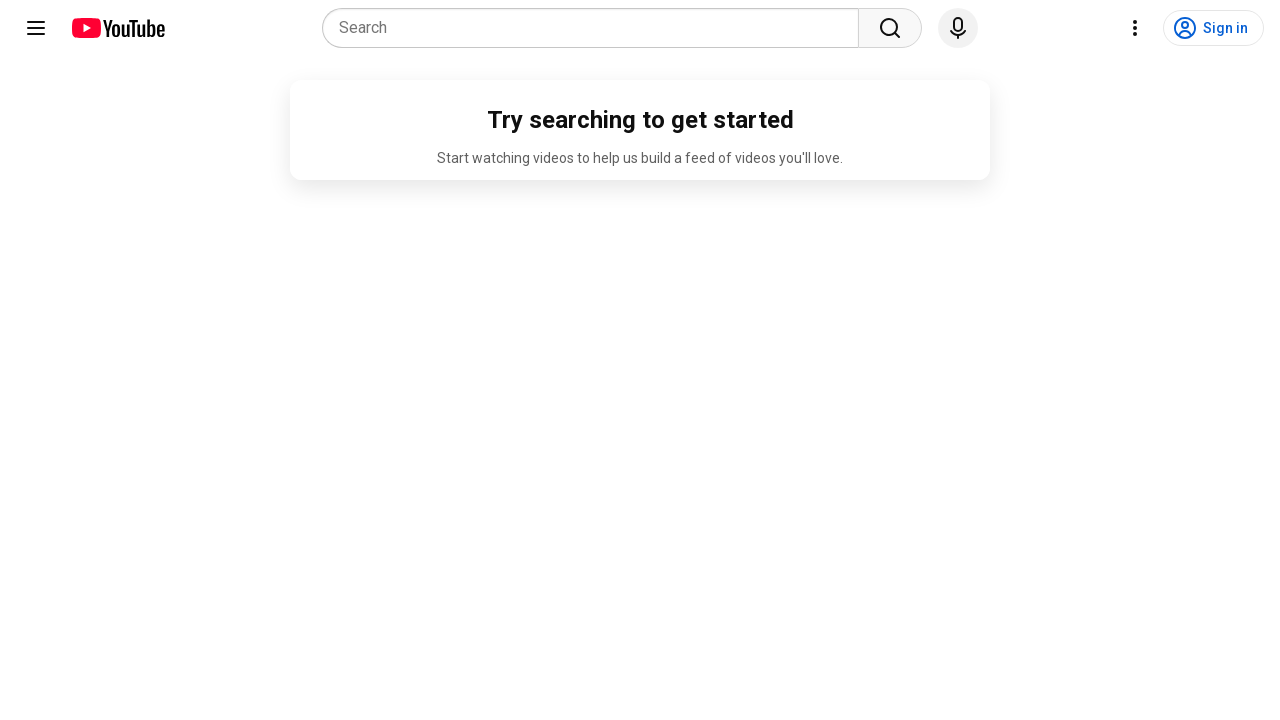

Clicked YouTube logo link at (118, 28) on ytd-topbar-logo-renderer a
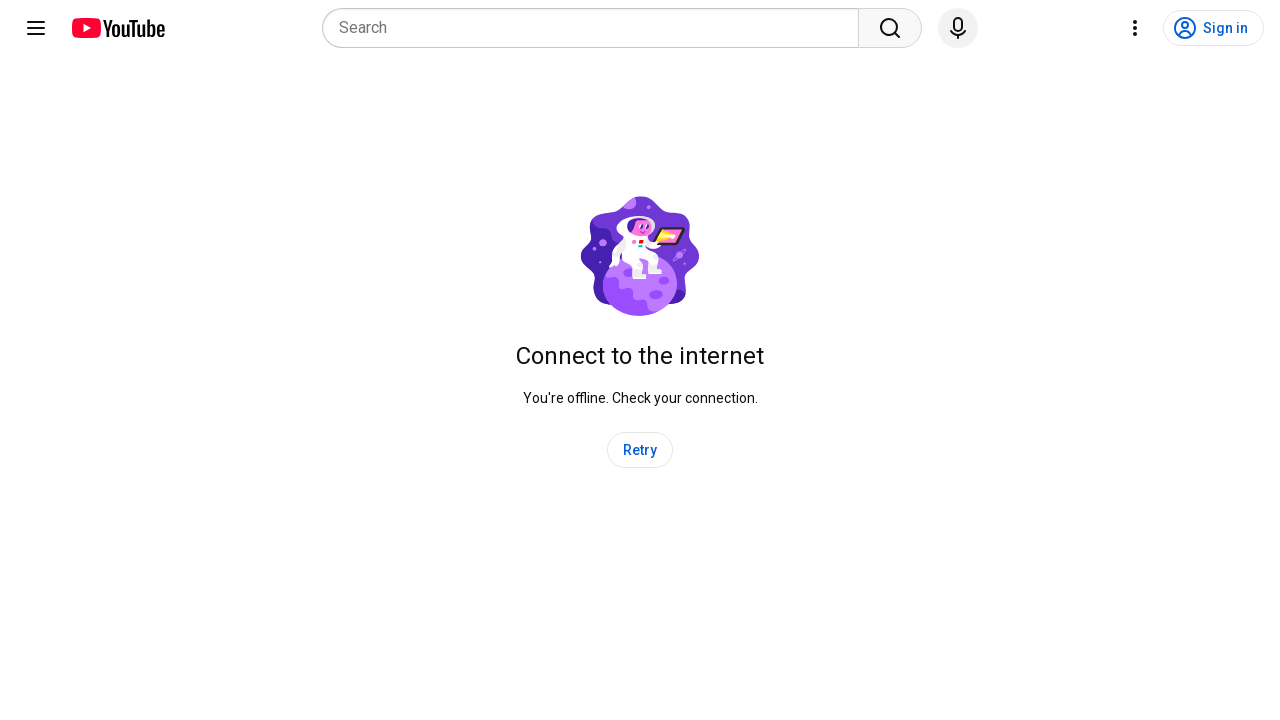

Homepage loaded and search field is visible
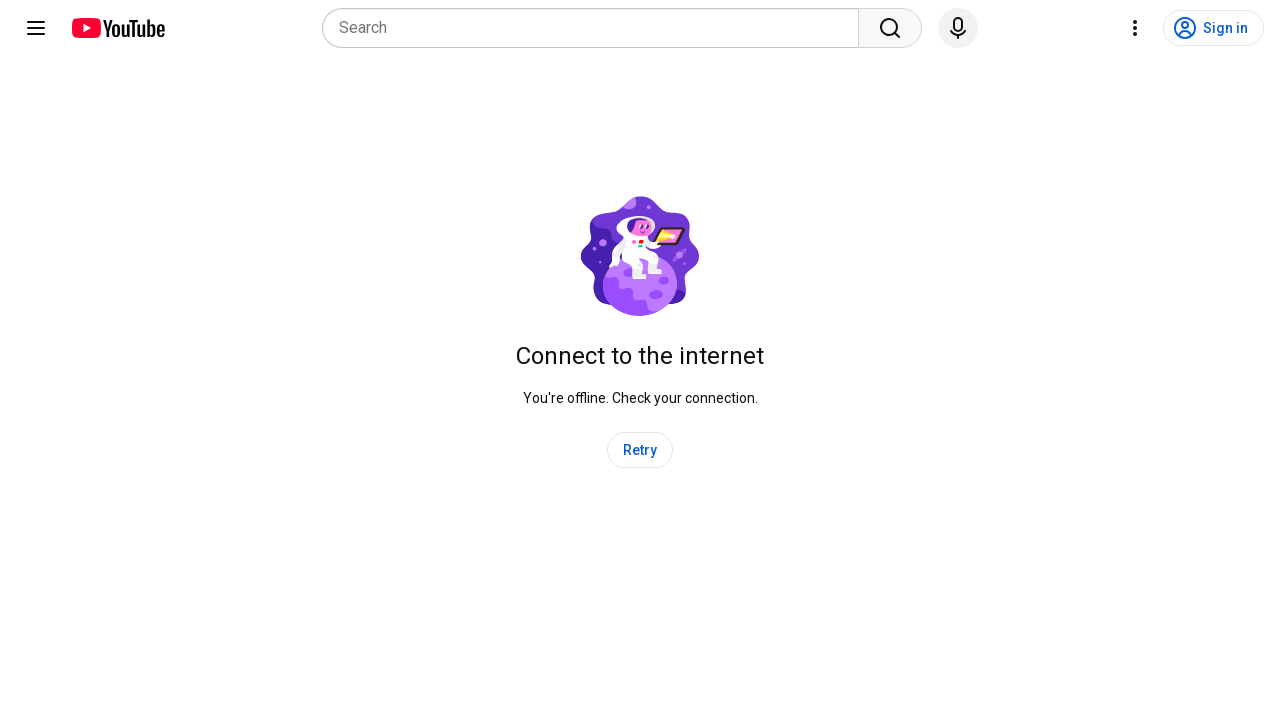

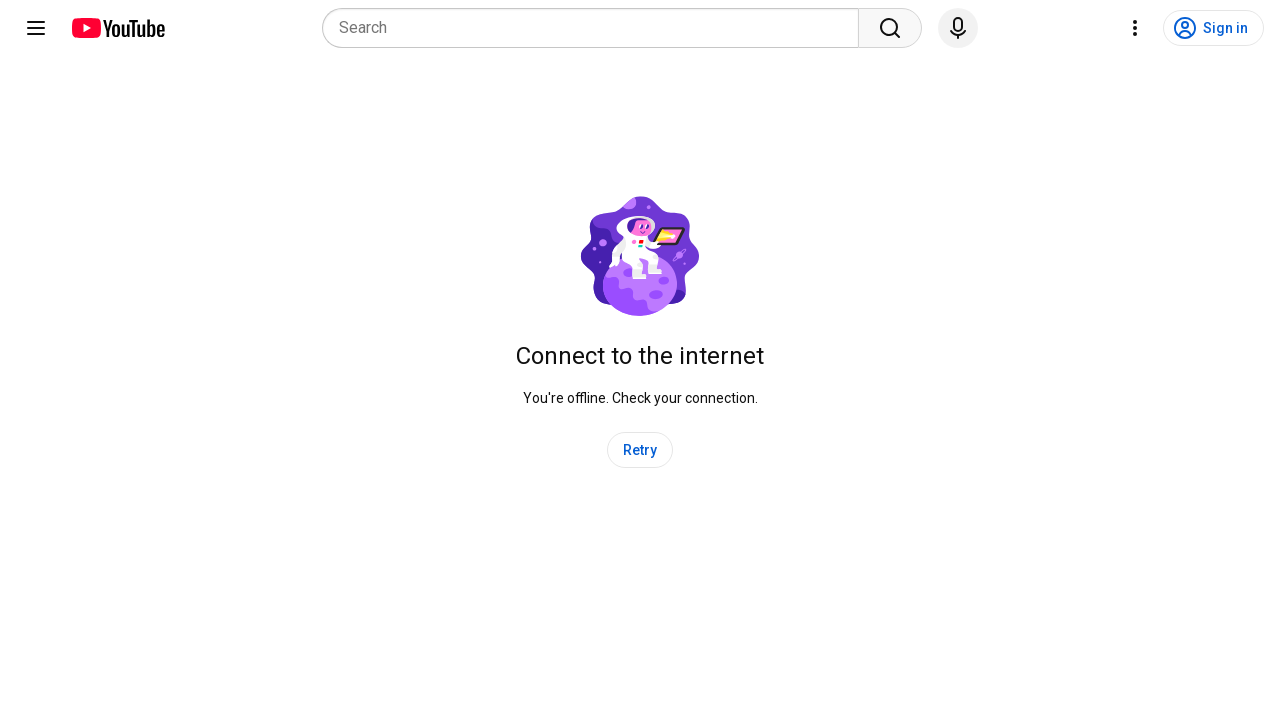